Tests table sorting functionality by clicking on column header to sort, verifying the sort order, and searching for a specific item's price while paginating through results

Starting URL: https://rahulshettyacademy.com/seleniumPractise/#/offers

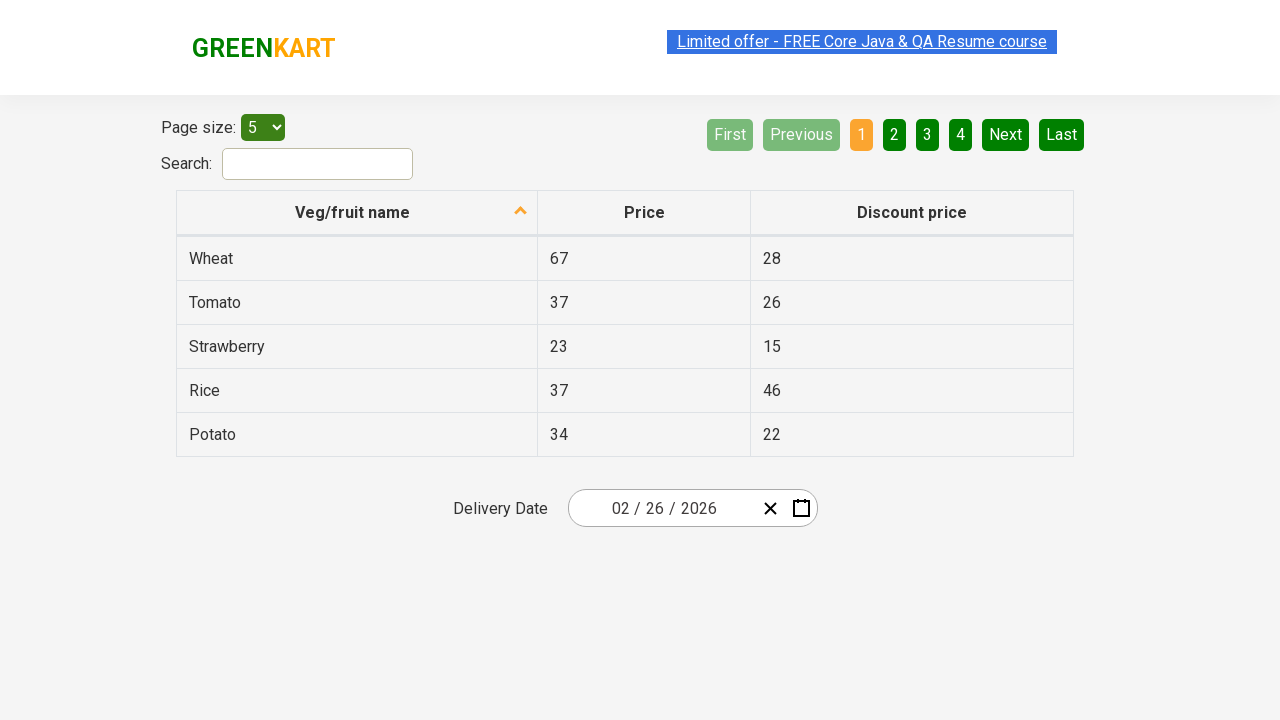

Clicked first column header to sort table at (357, 213) on xpath=//tr/th[1]
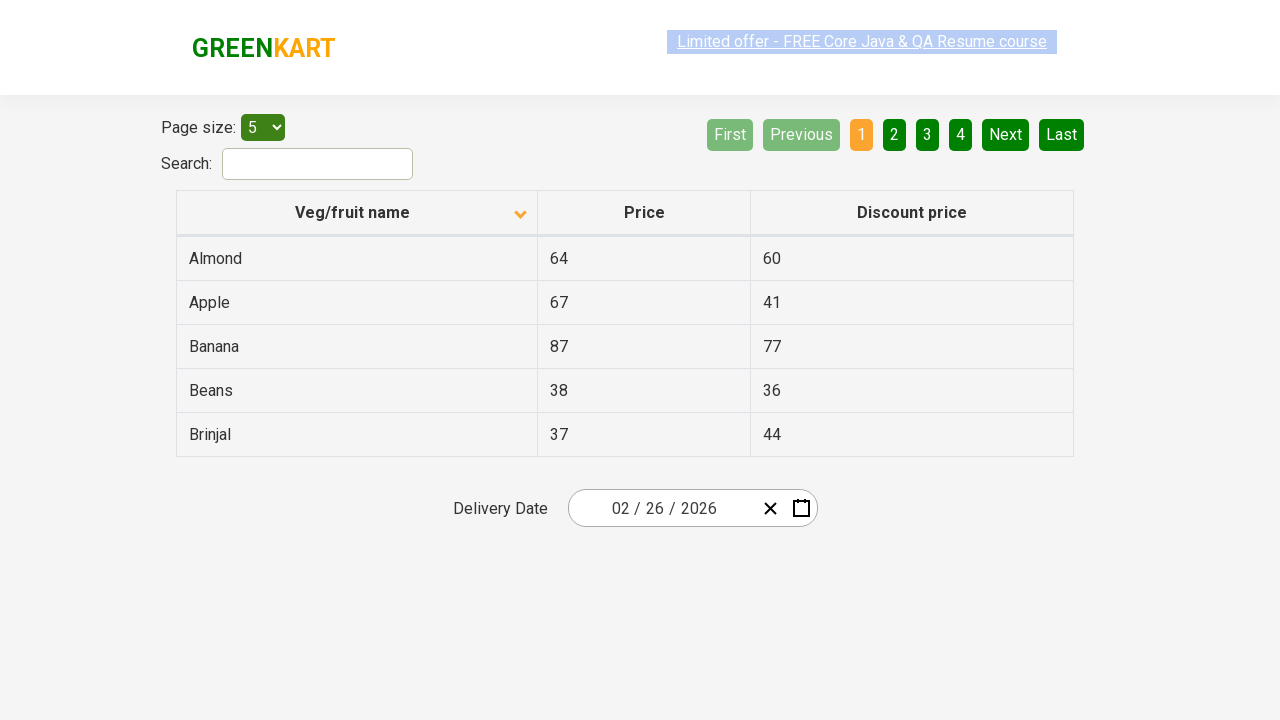

Retrieved all items from first column
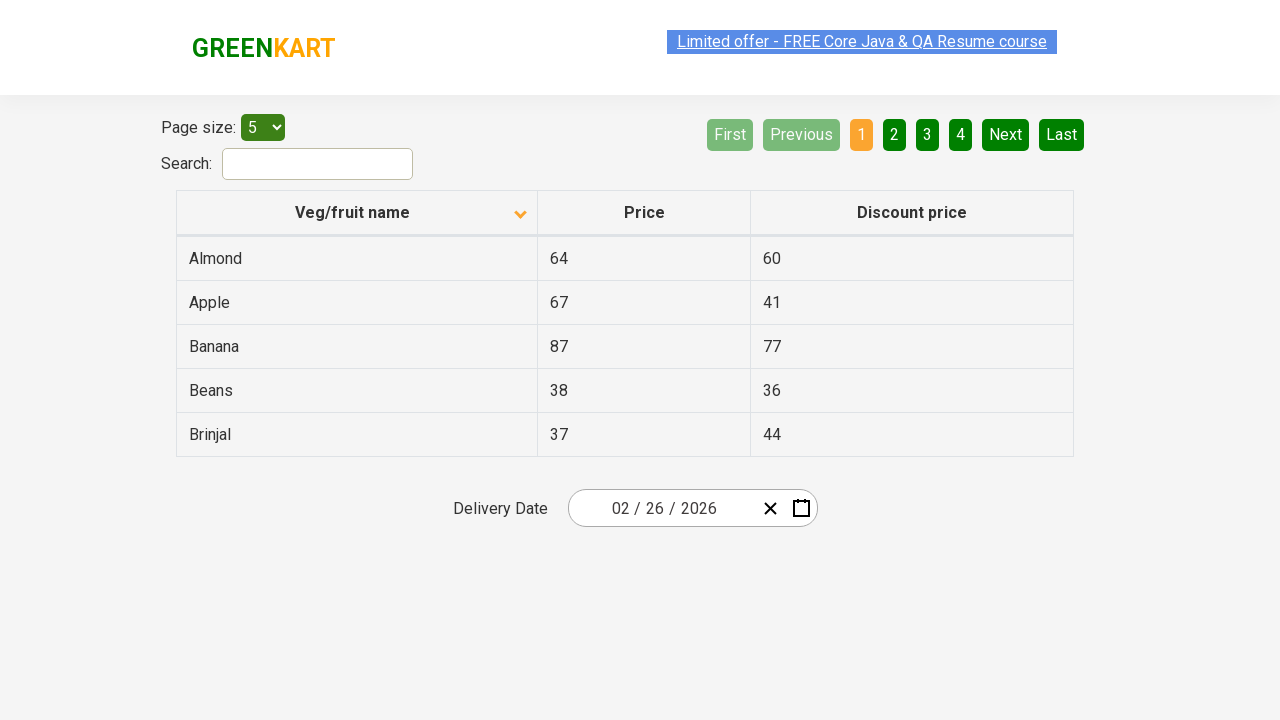

Verified items are sorted in correct order
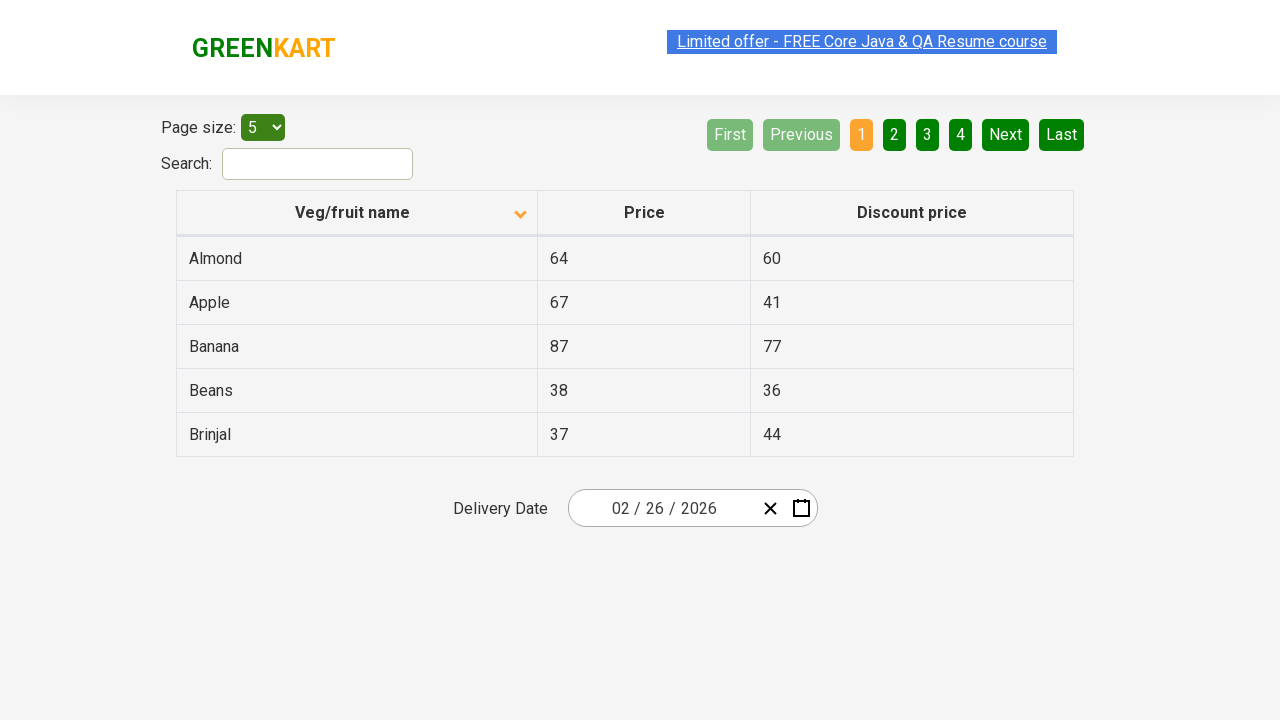

Searched for Tomato in current page
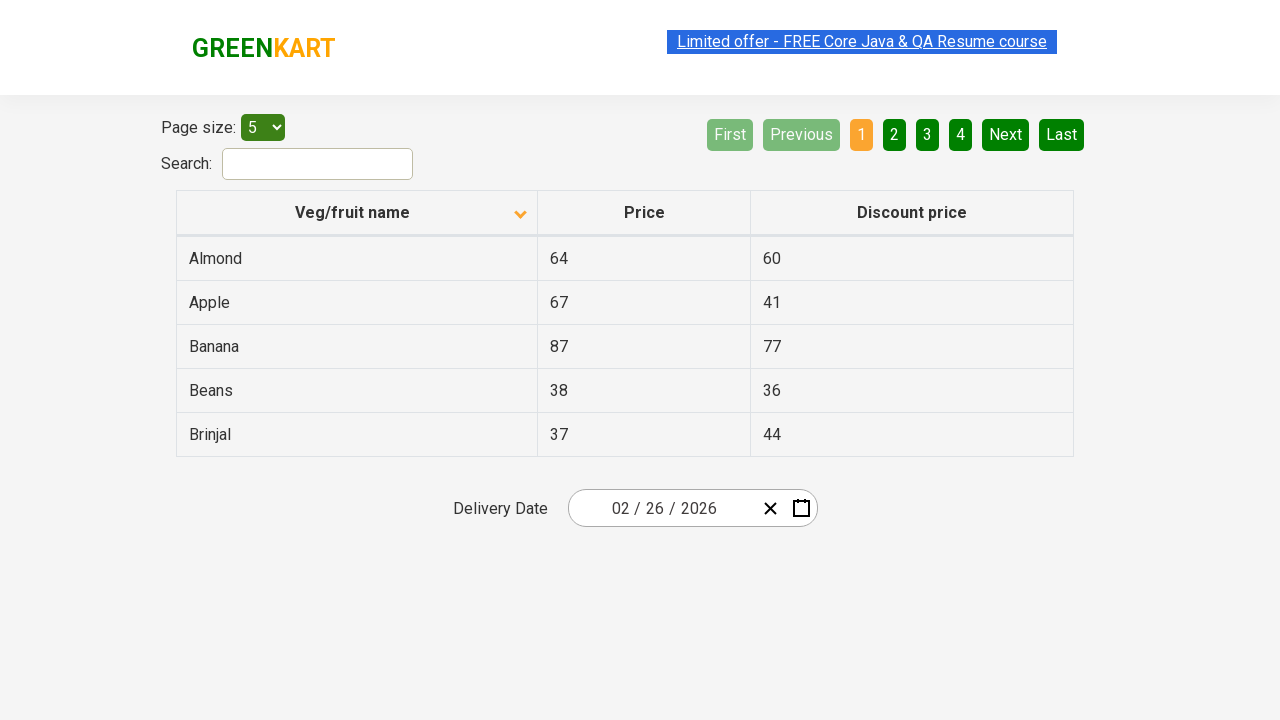

Tomato not found on current page, navigating to next page at (1006, 134) on [aria-label='Next']
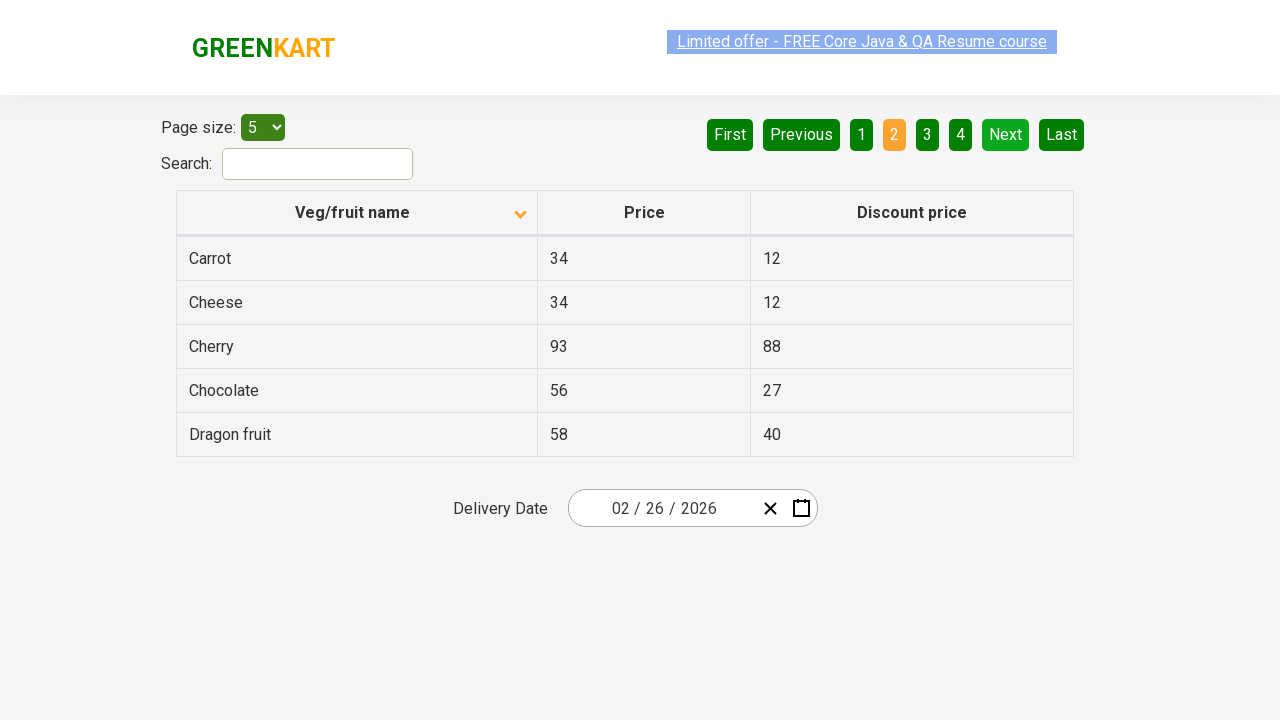

Searched for Tomato in current page
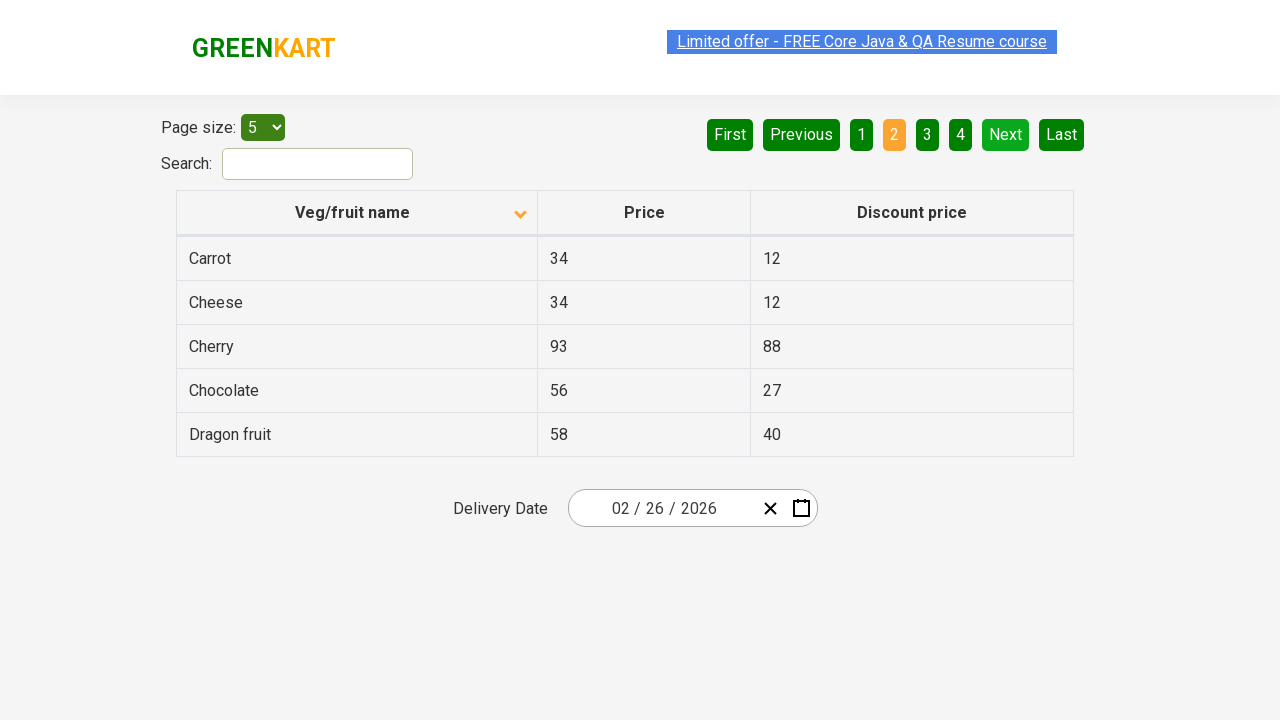

Tomato not found on current page, navigating to next page at (1006, 134) on [aria-label='Next']
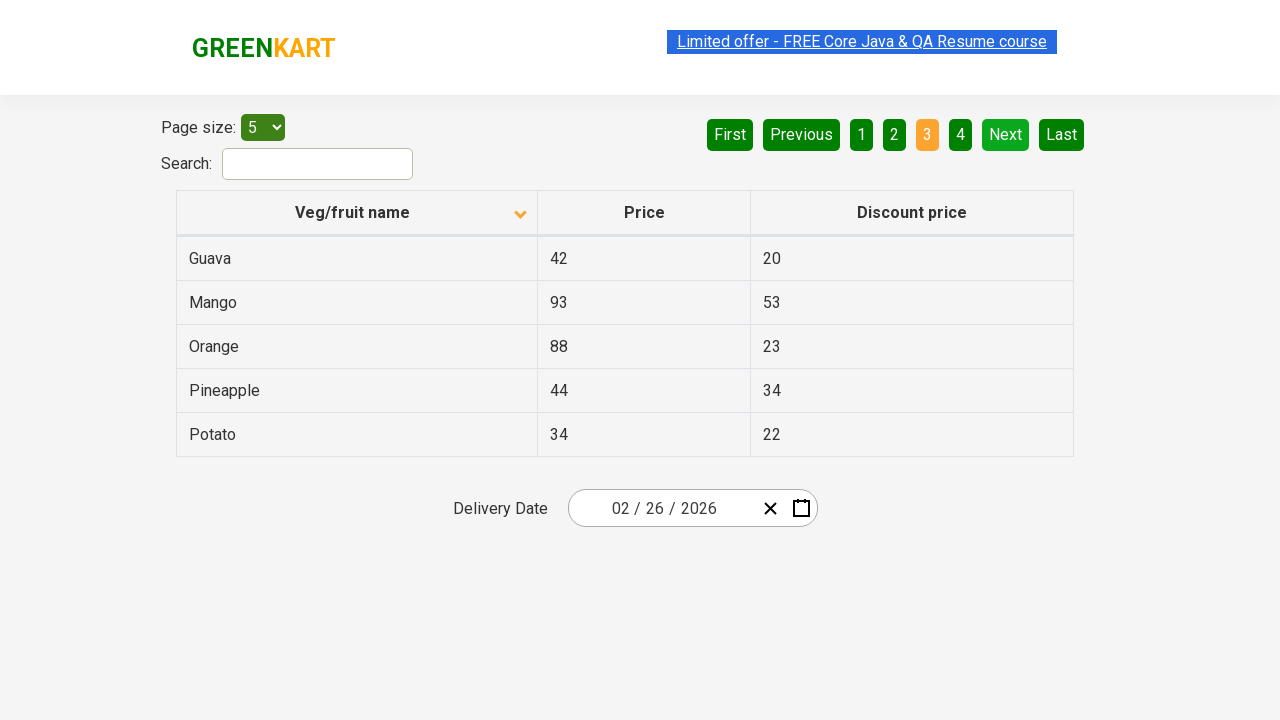

Searched for Tomato in current page
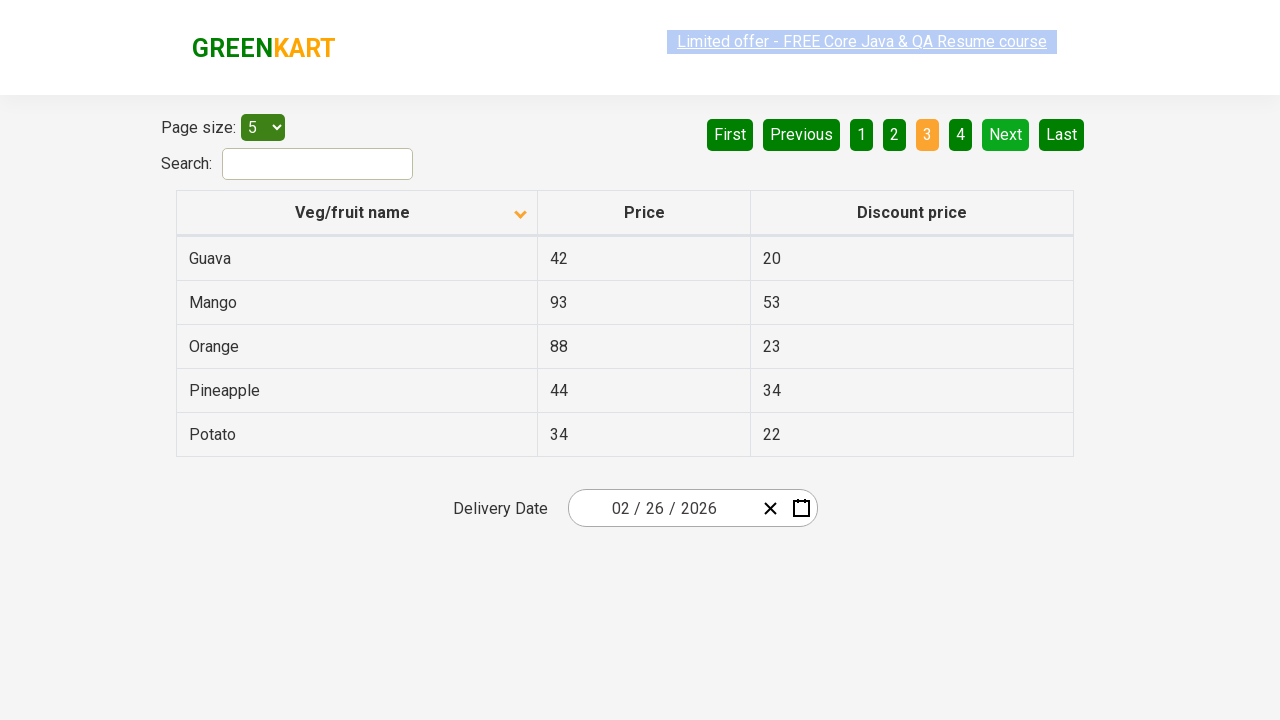

Tomato not found on current page, navigating to next page at (1006, 134) on [aria-label='Next']
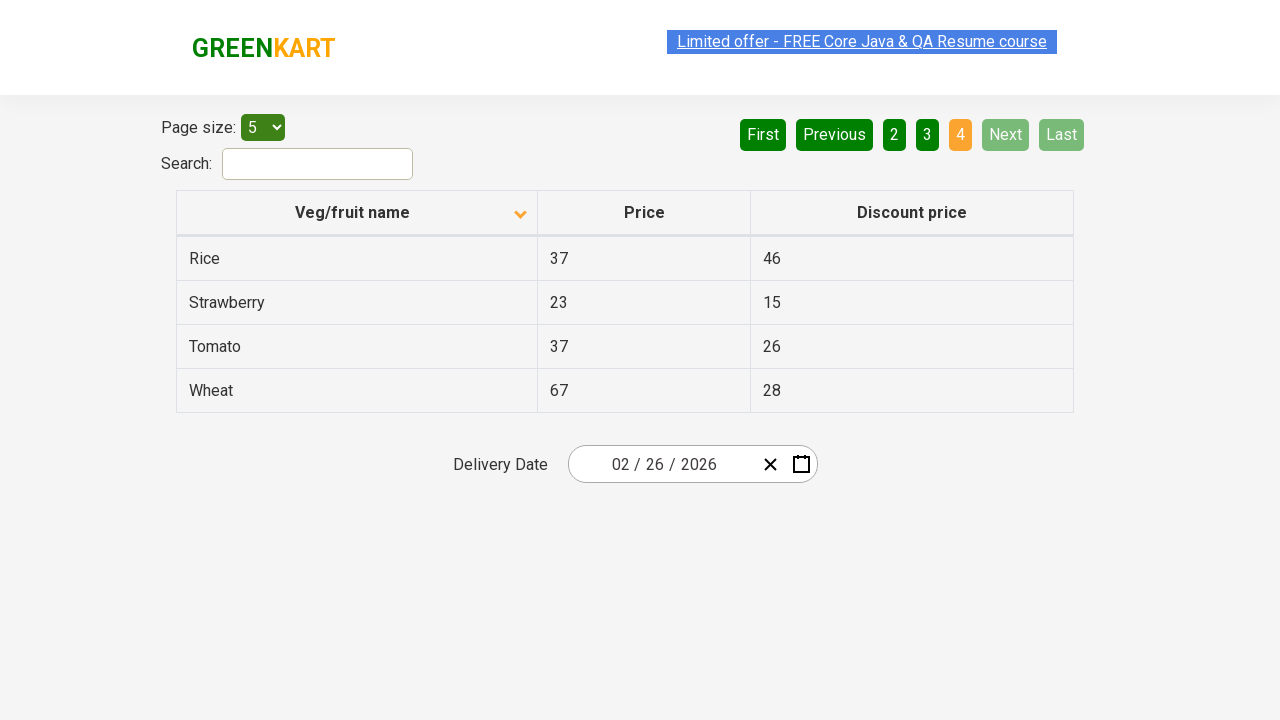

Searched for Tomato in current page
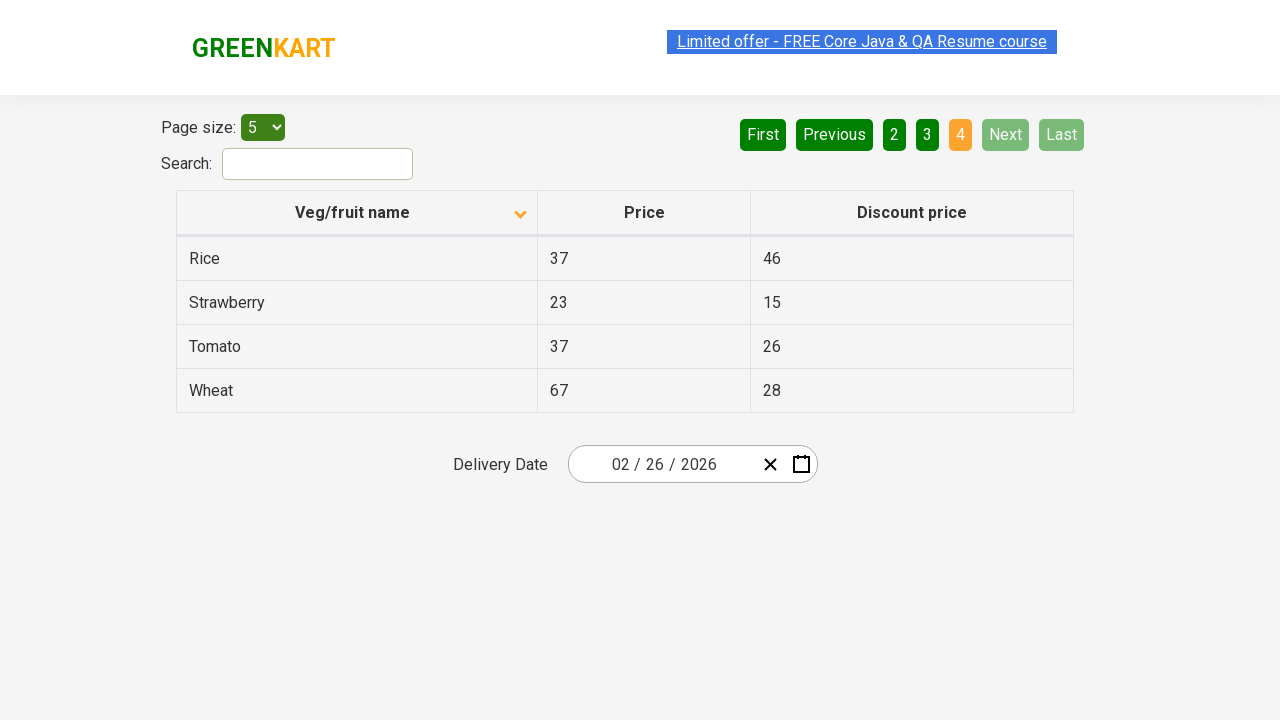

Found Tomato and retrieved its price: 37
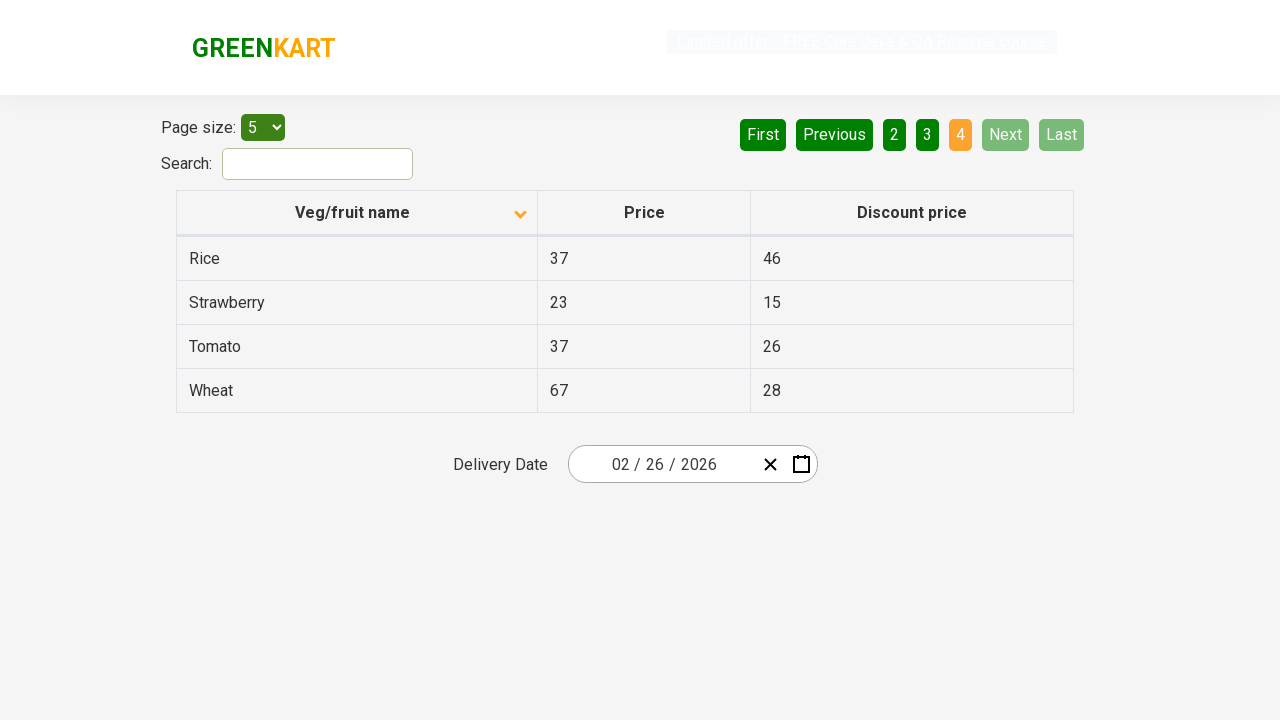

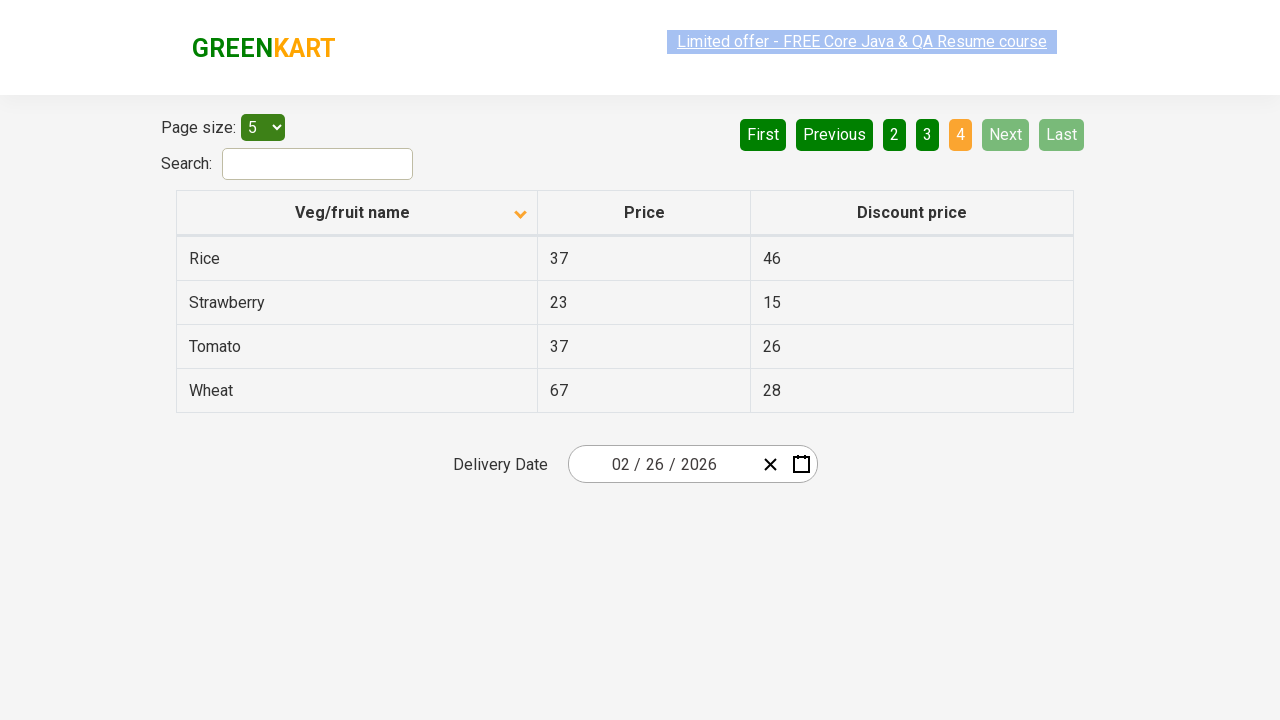